Tests floating menu by scrolling the page and clicking on a menu item

Starting URL: http://the-internet.herokuapp.com/

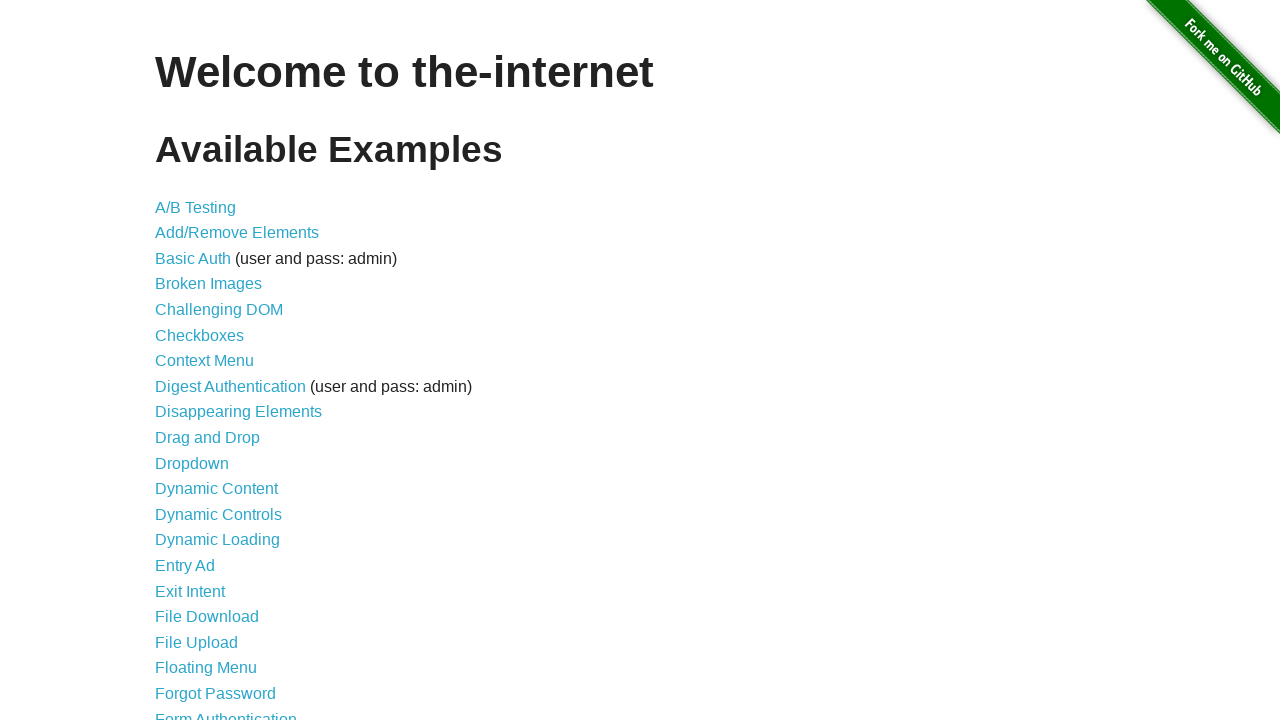

Clicked link to navigate to floating menu page at (206, 668) on [href="/floating_menu"]
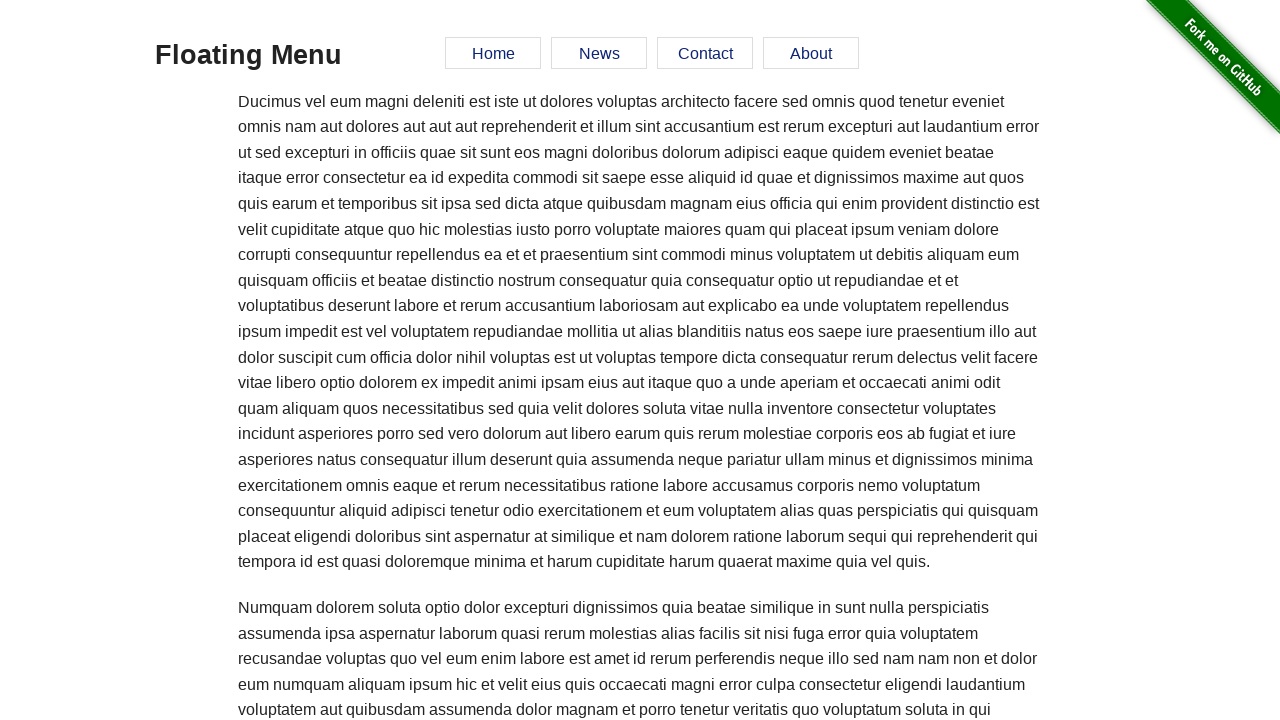

Scrolled page down to 250 pixels
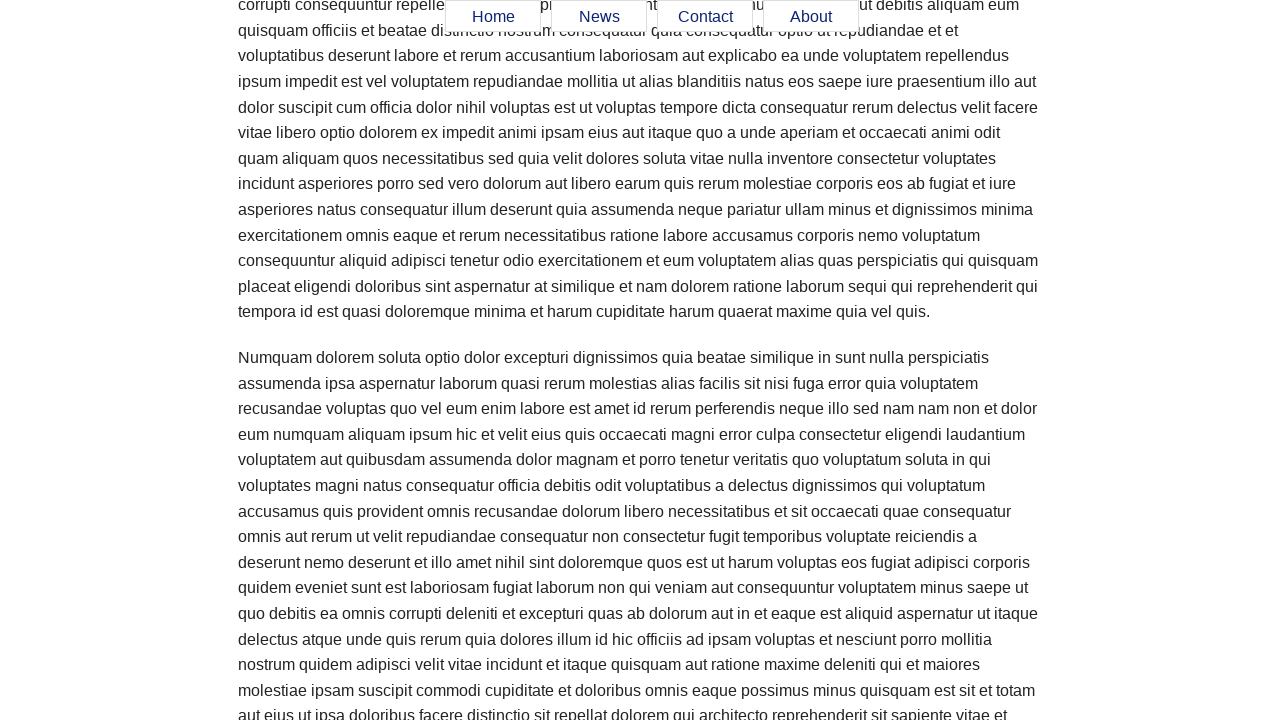

Clicked home menu item from floating menu at (493, 17) on [href="#home"]
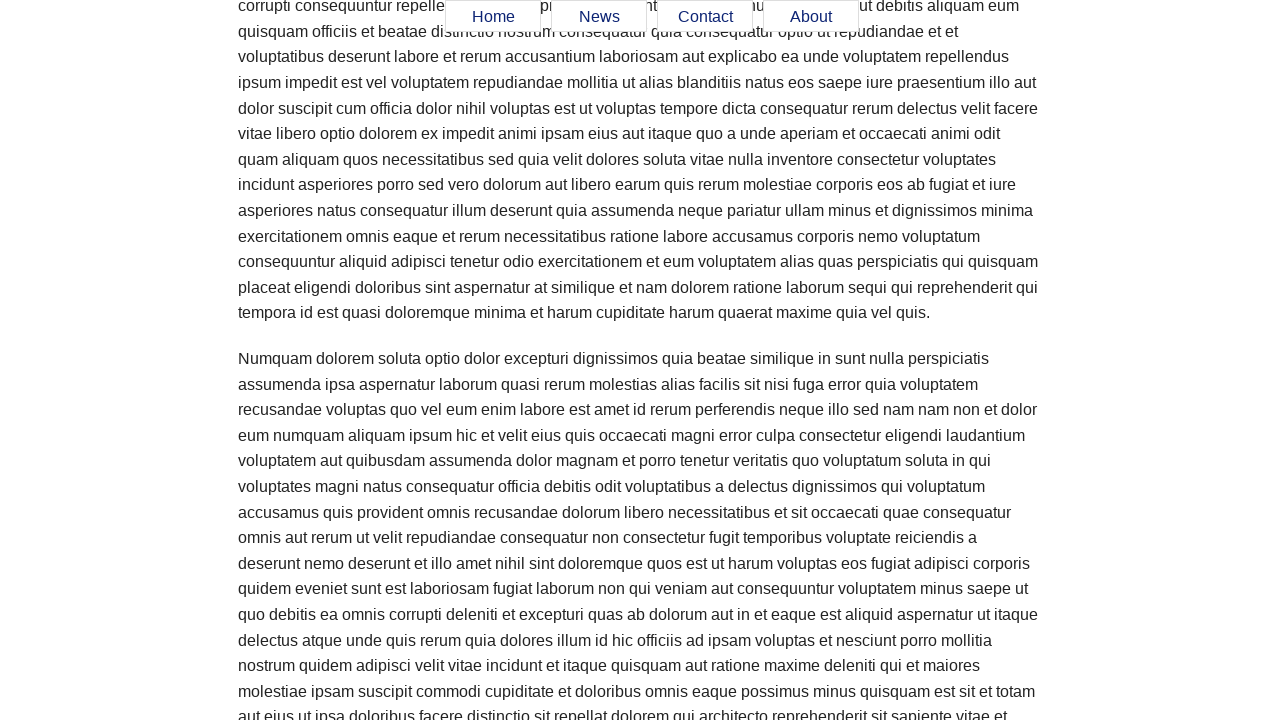

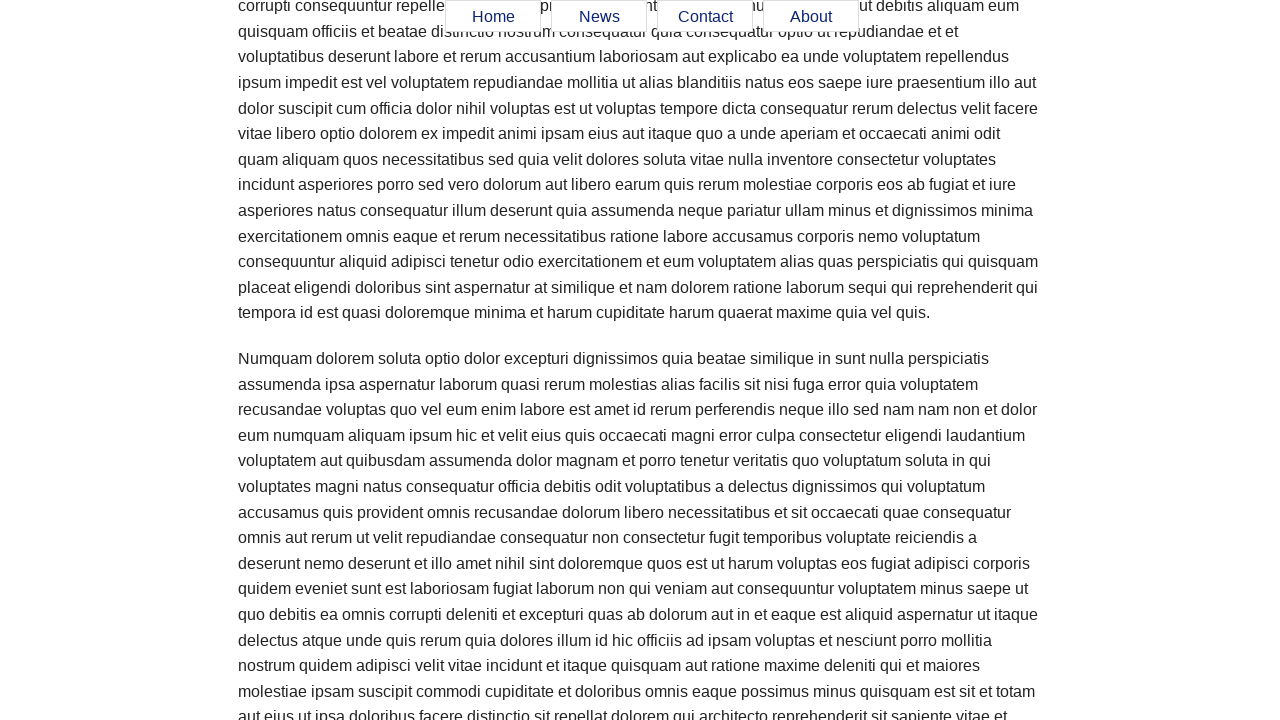